Navigates to the MoneyControl financial news website homepage and verifies it loads successfully

Starting URL: https://www.moneycontrol.com/

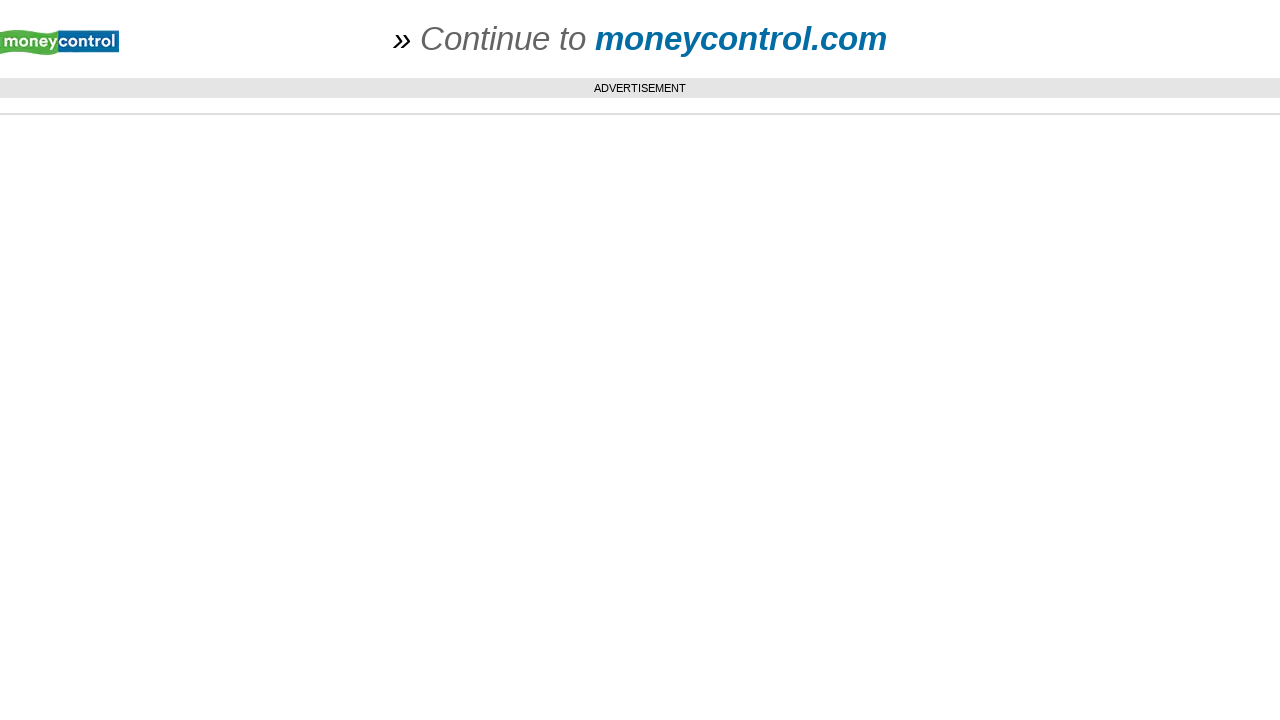

Navigated to MoneyControl financial news website homepage
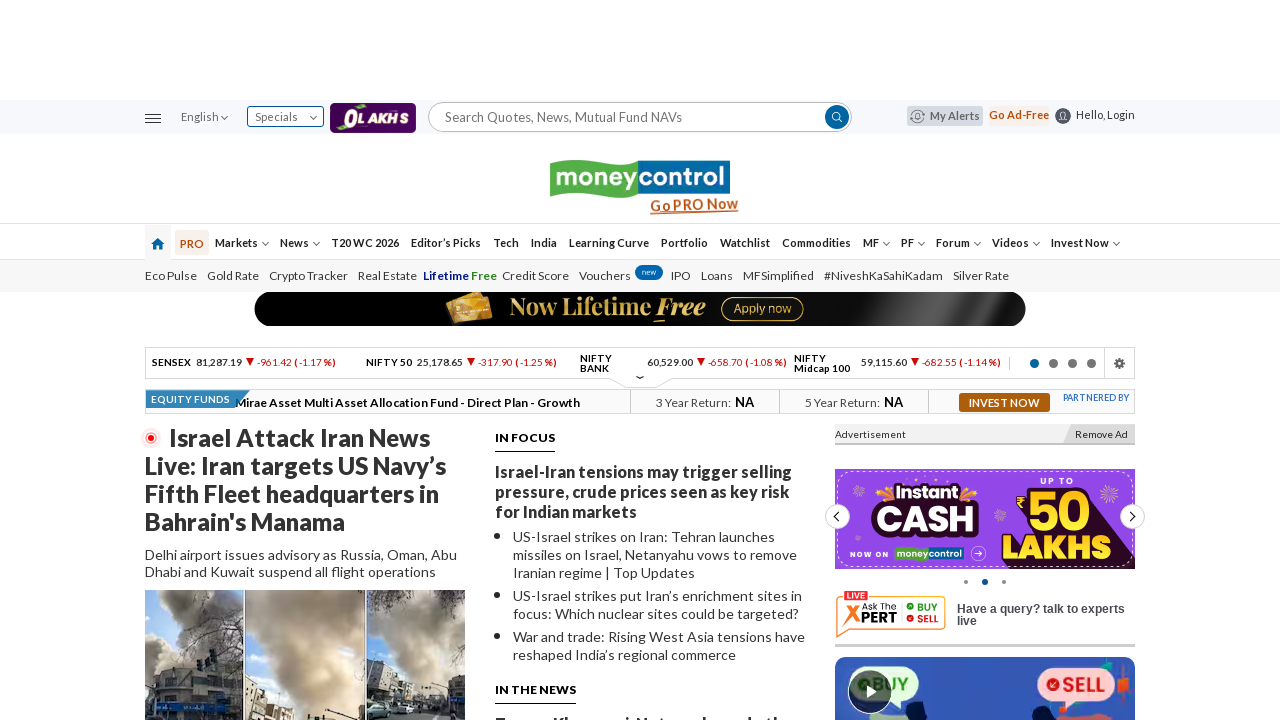

Page DOM content fully loaded
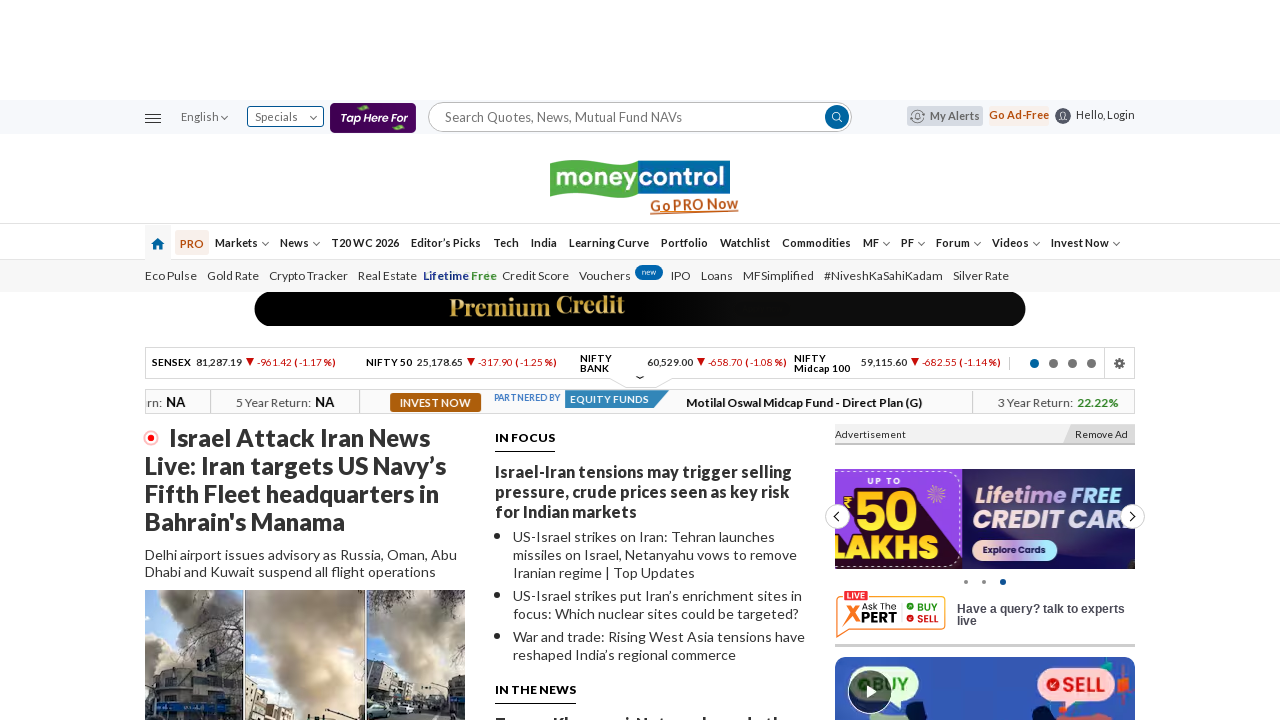

Verified that the page URL is the MoneyControl homepage
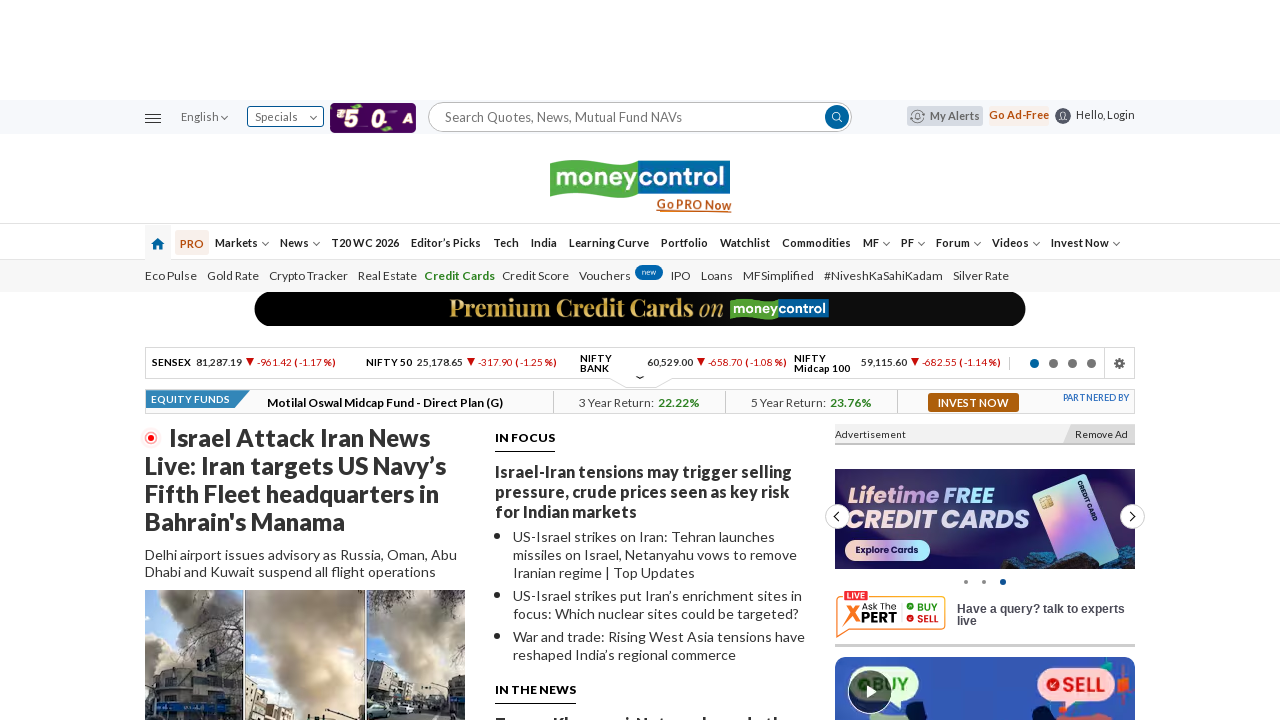

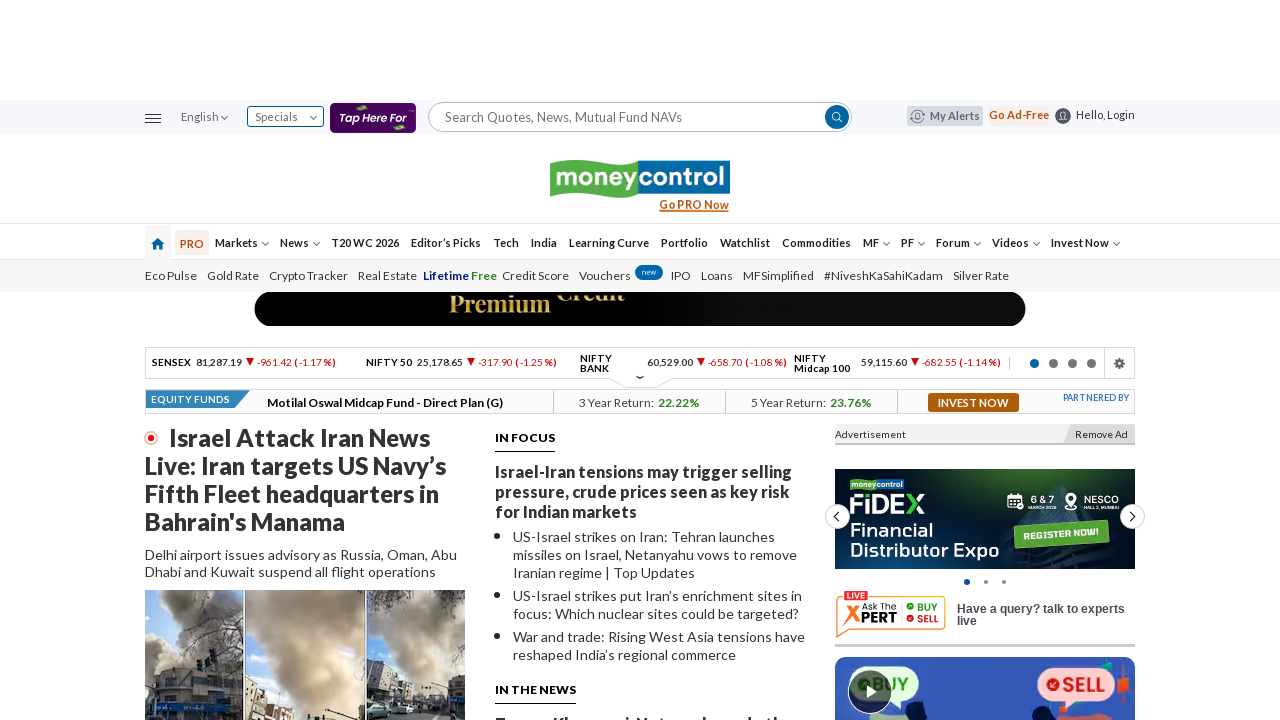